Tests file download functionality by navigating to the download page and clicking on a text file link to initiate a download

Starting URL: http://the-internet.herokuapp.com/download

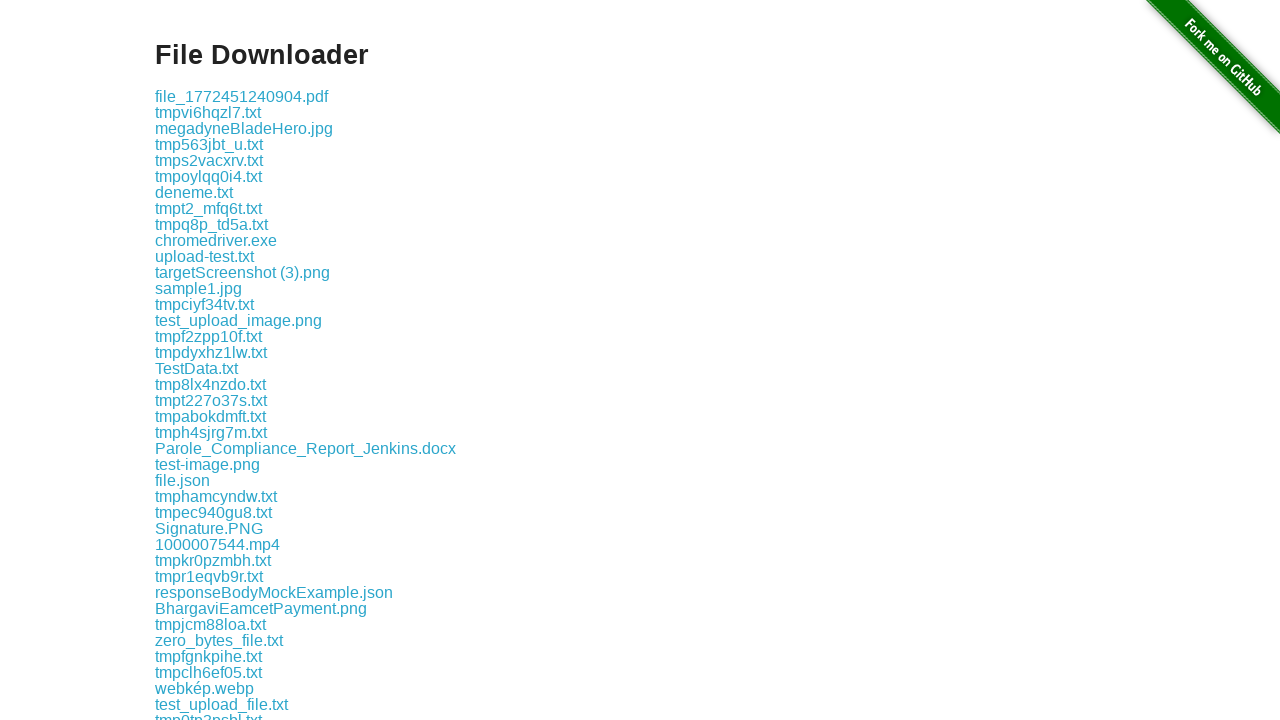

Waited for text file download links to be visible
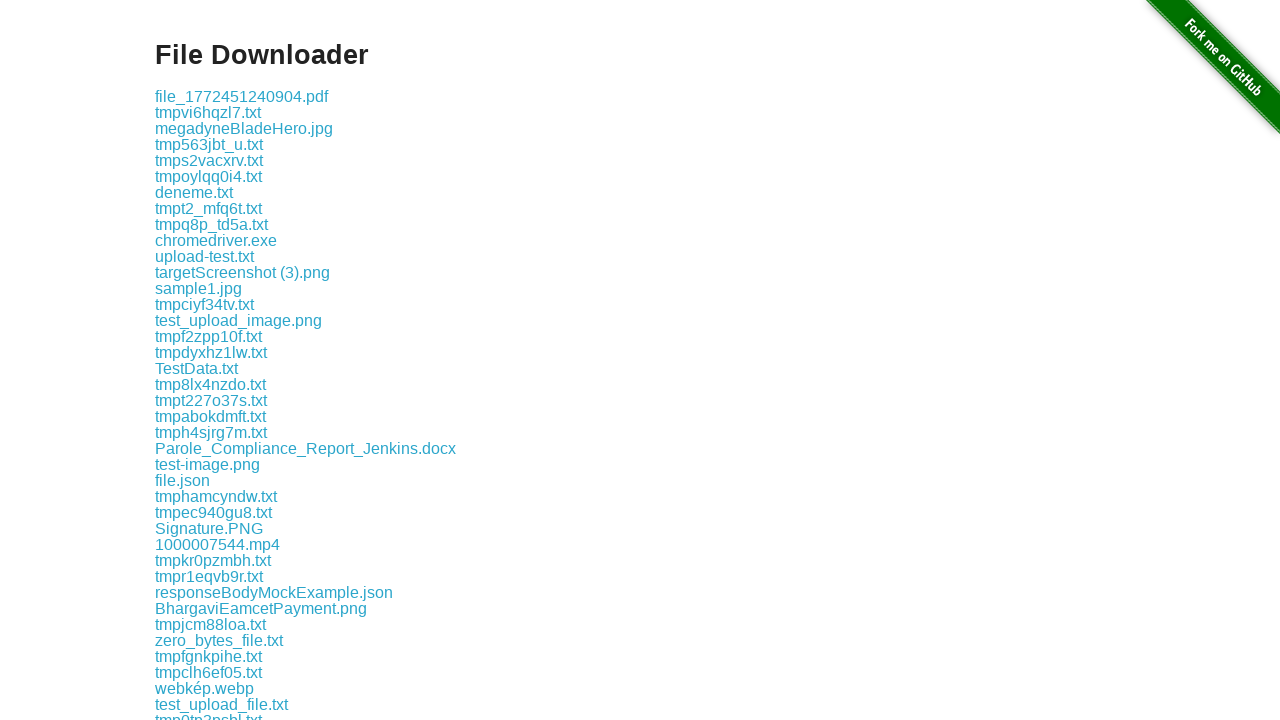

Clicked on first text file link to initiate download at (208, 112) on a[href*=txt] >> nth=0
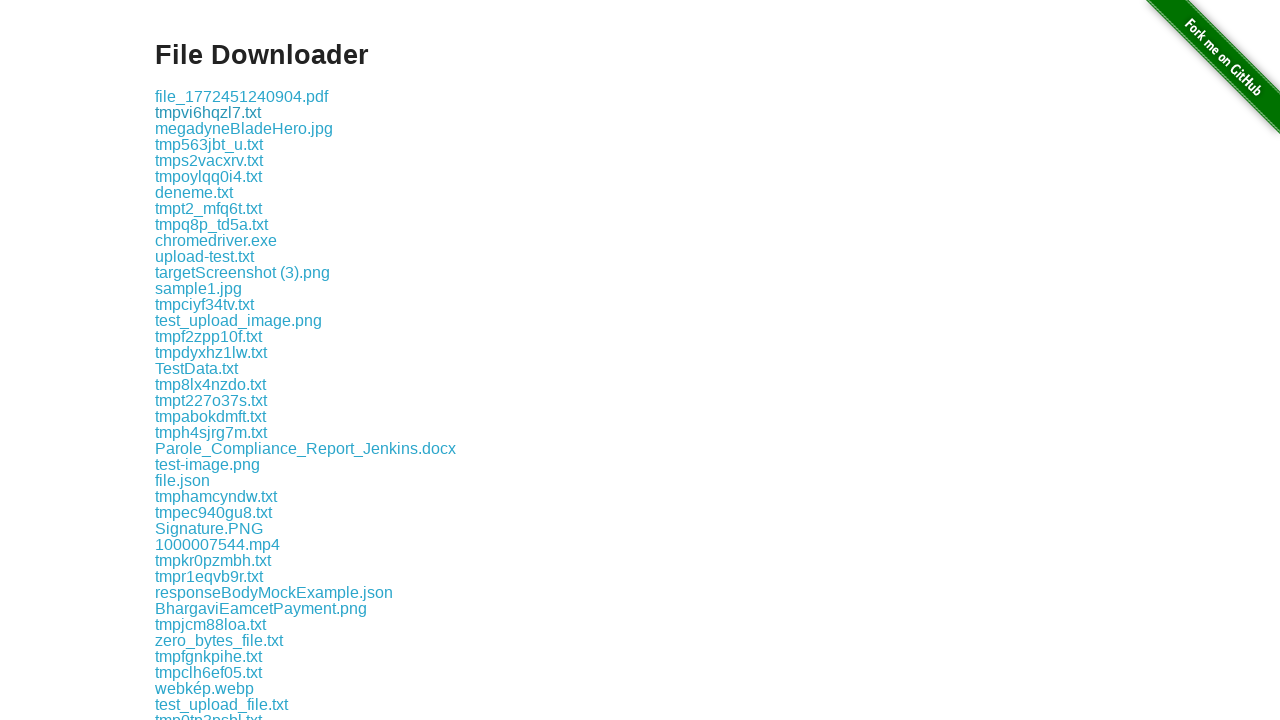

Download completed successfully
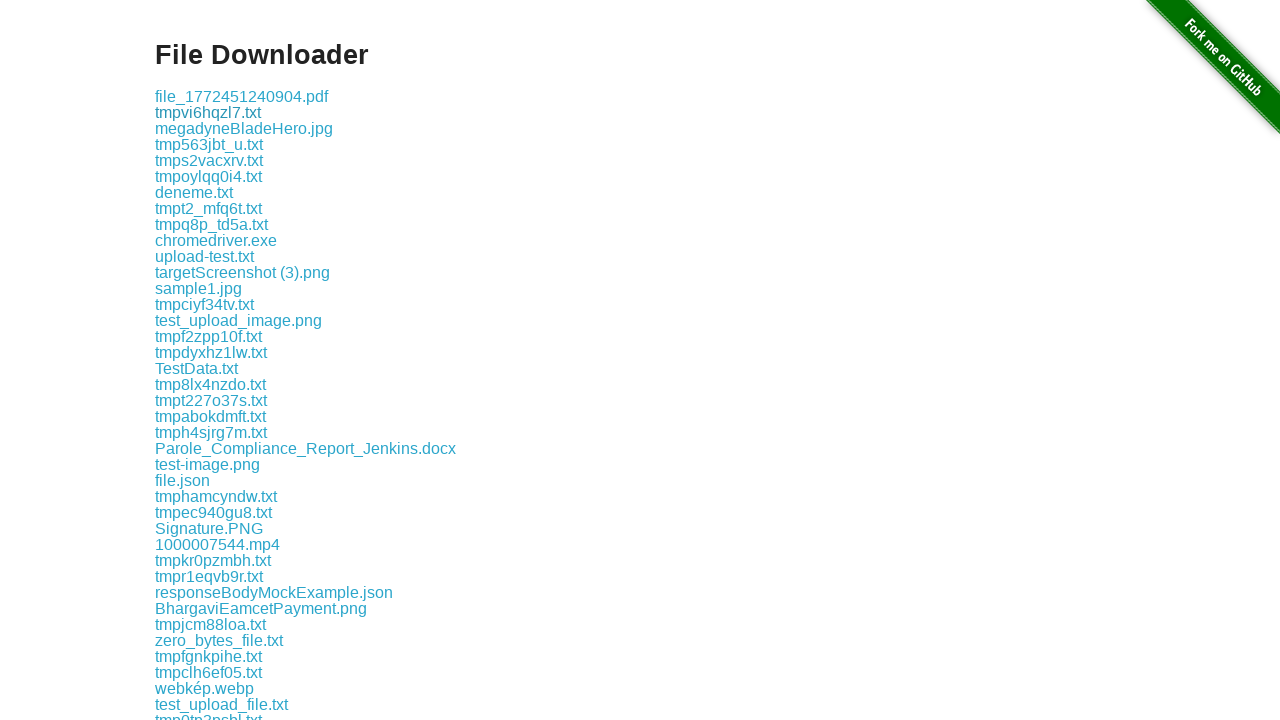

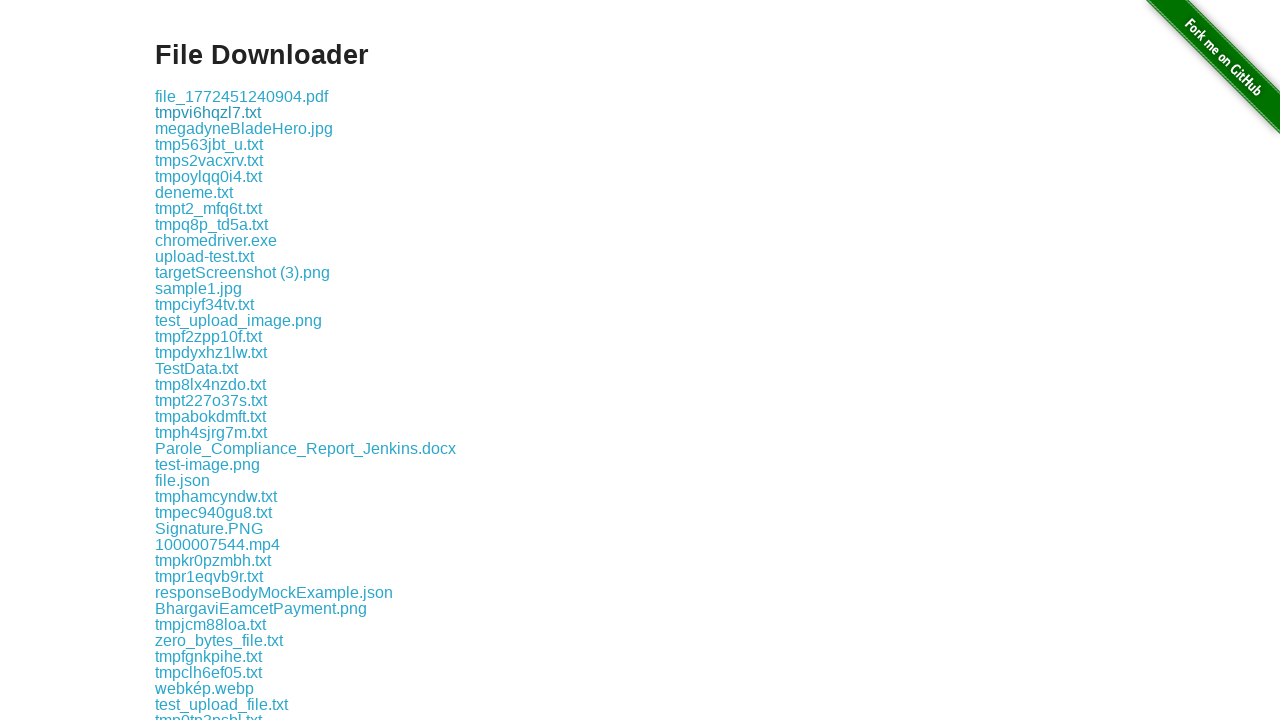